Tests browser window maximize functionality by navigating to a page and maximizing the browser window

Starting URL: https://opensource-demo.orangehrmlive.com/

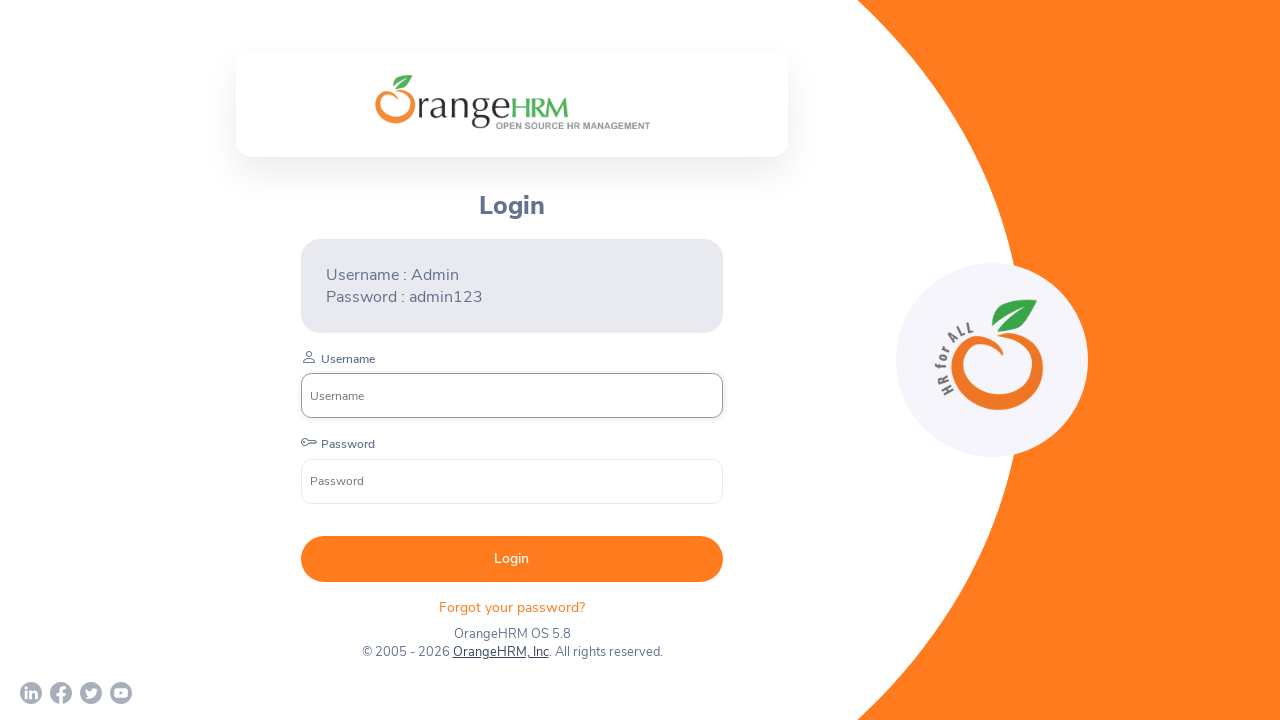

Page loaded - DOM content ready
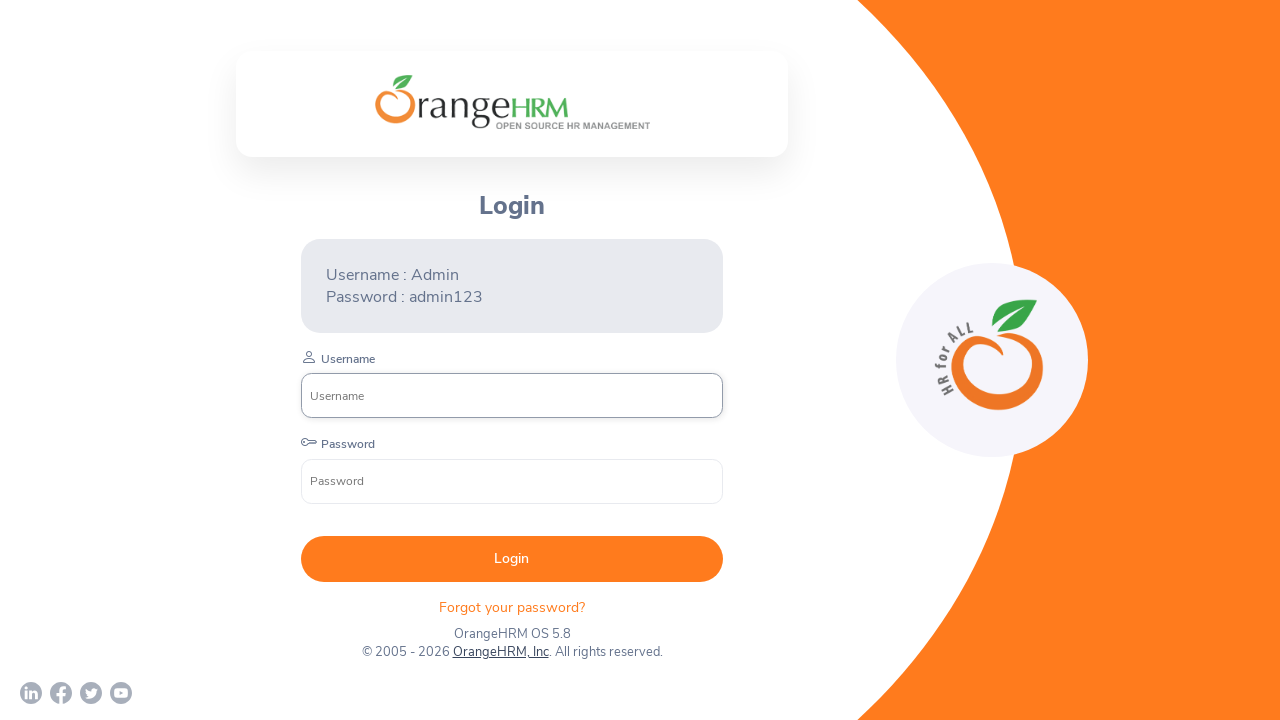

Browser window maximized to 1920x1080
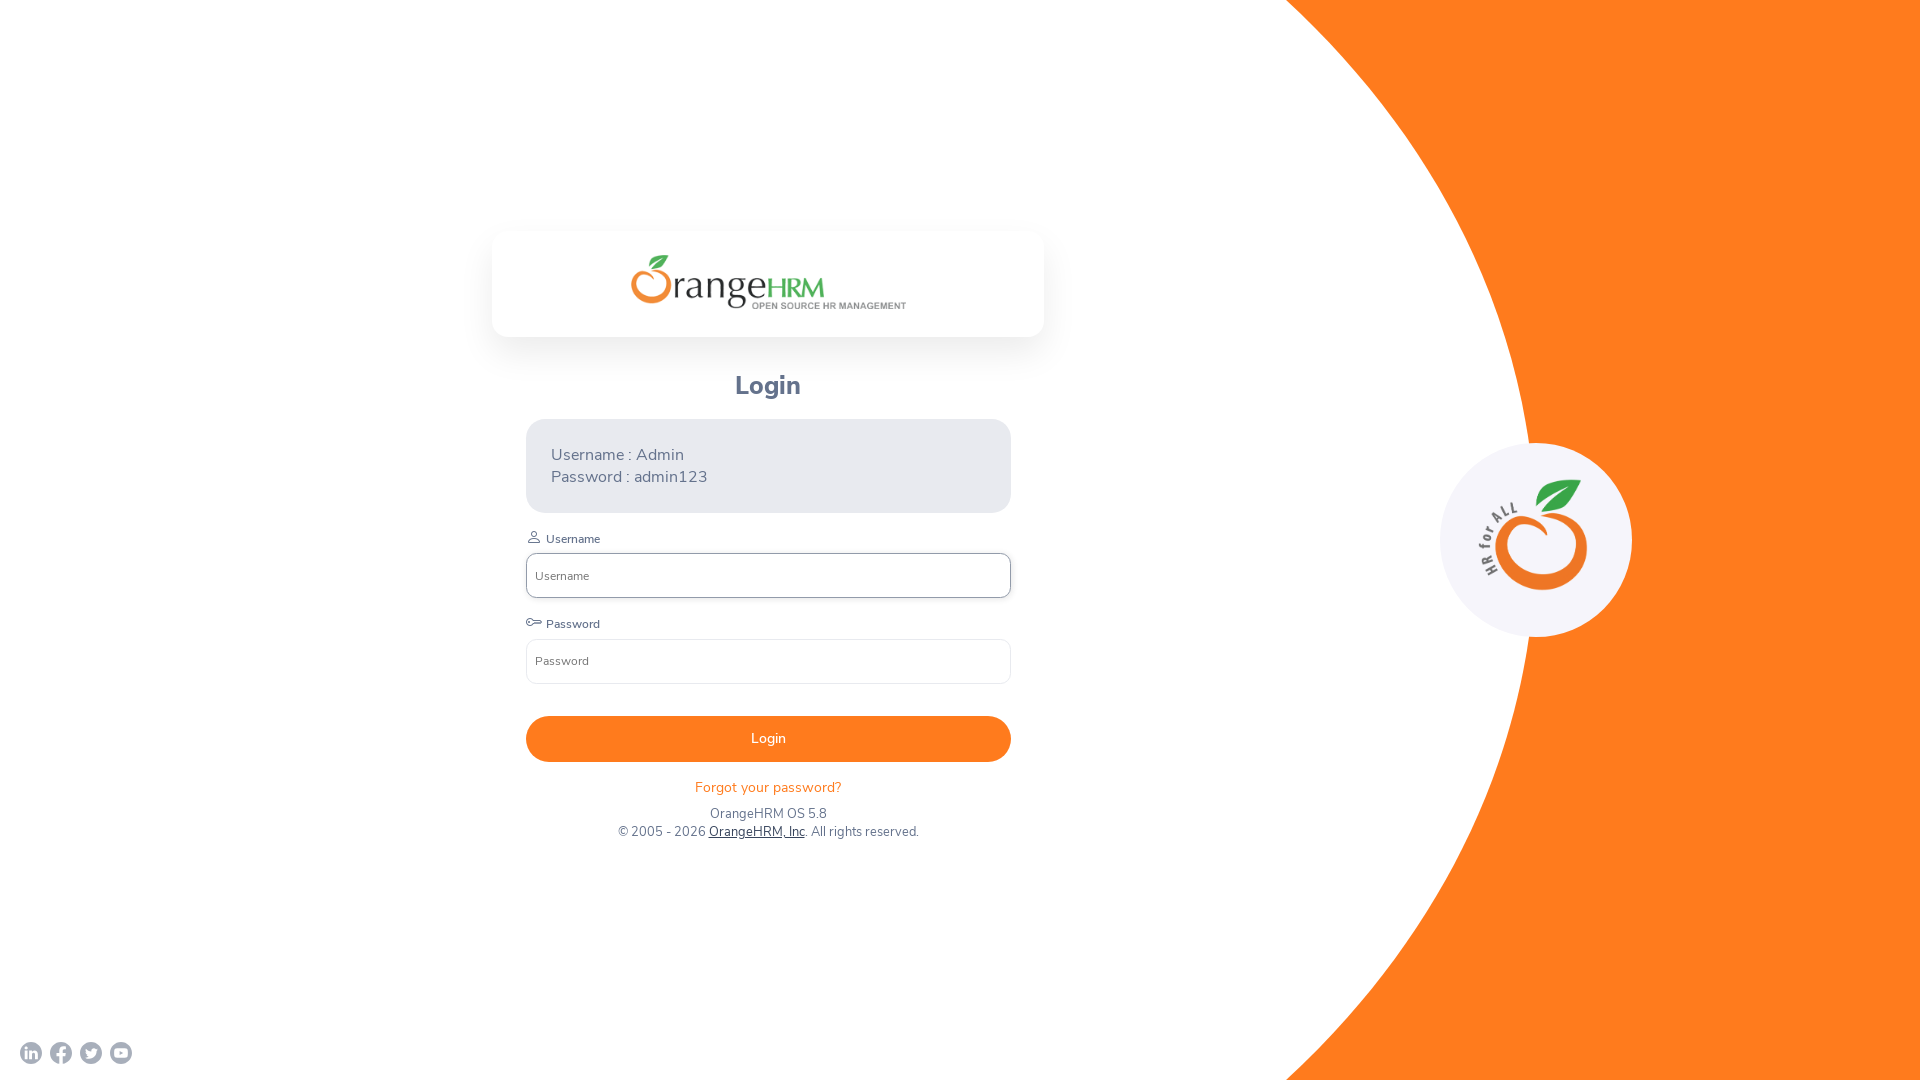

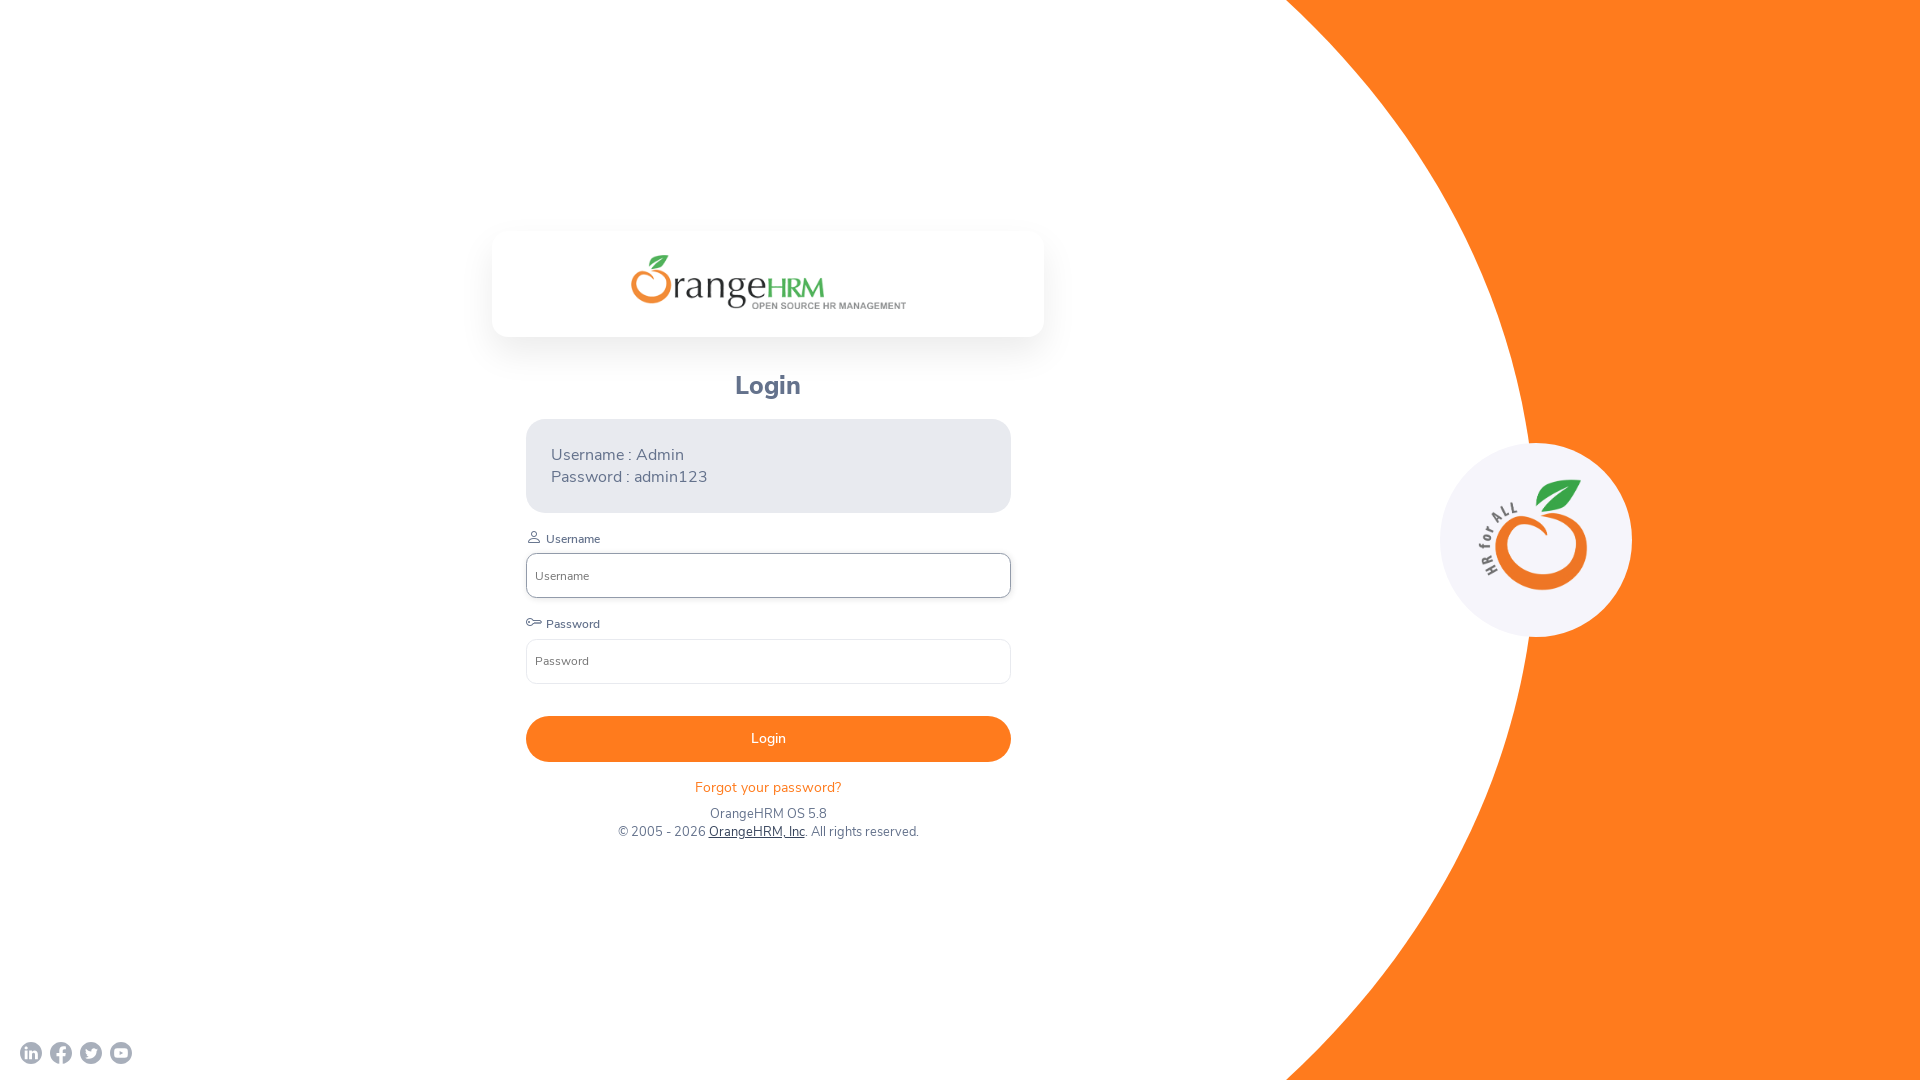